Tests a timer functionality by clicking a button to start a timer and waiting for specific text ("WebDriver") to appear in an element using polling

Starting URL: http://seleniumpractise.blogspot.in/2016/08/how-to-use-explicit-wait-in-selenium.html

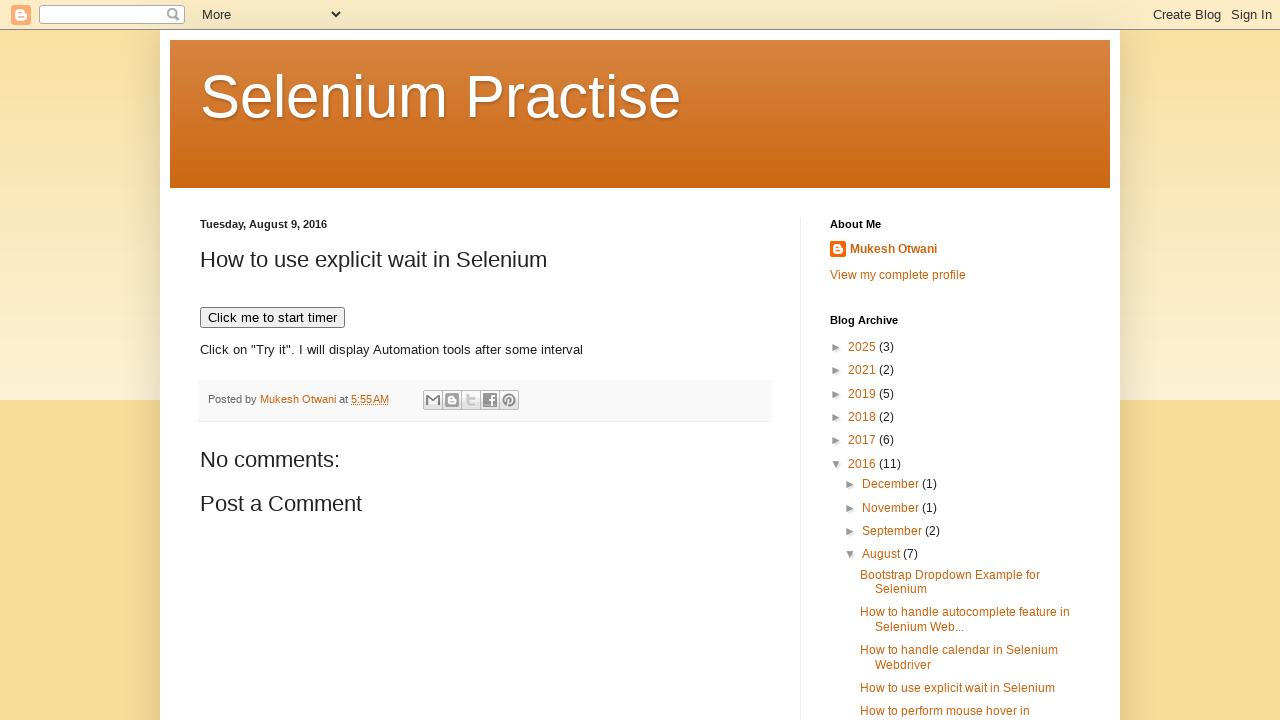

Clicked 'Click me to start timer' button to initiate timer at (272, 318) on xpath=//button[text()='Click me to start timer']
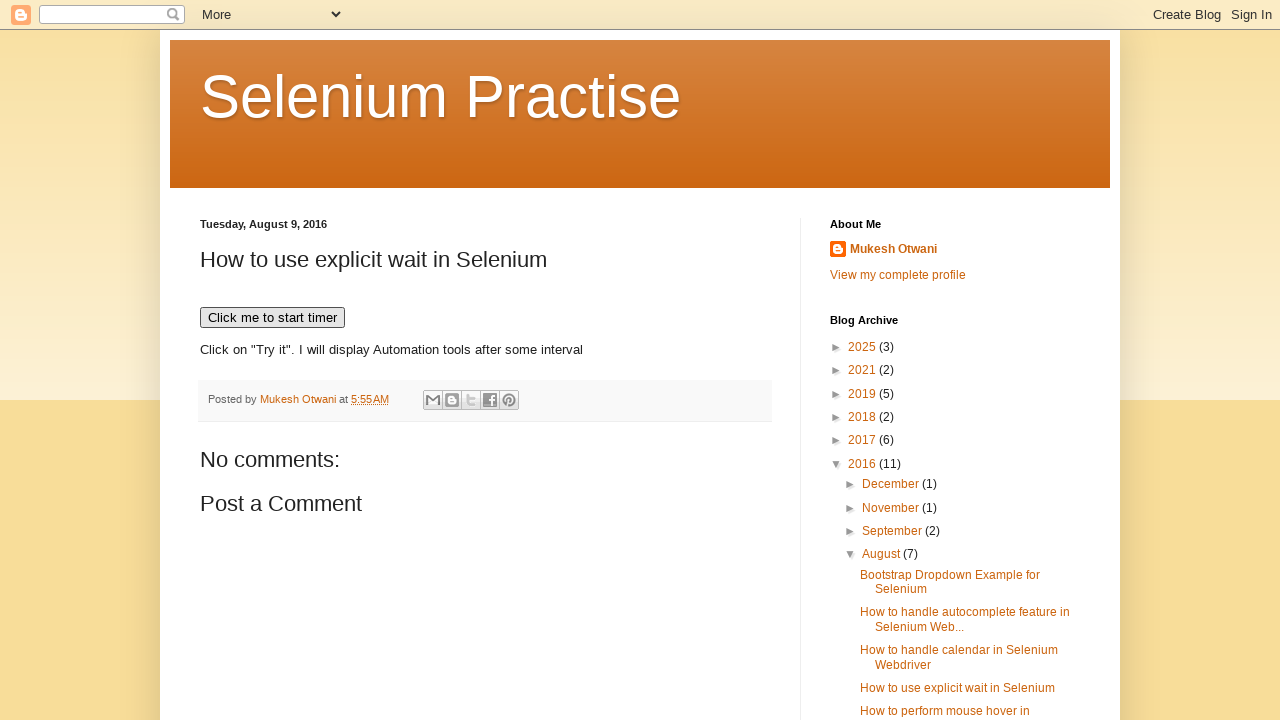

Waited for #demo element to display 'WebDriver' text using polling (FluentWait pattern)
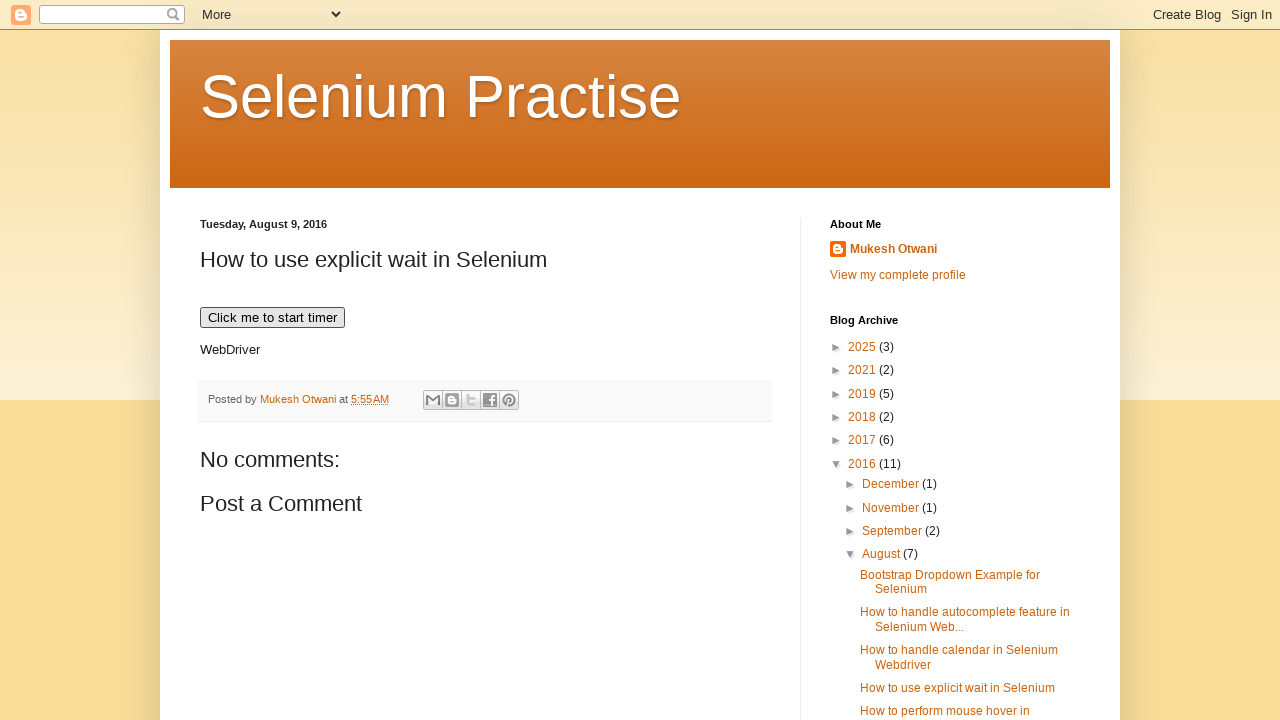

Verified that #demo element is visible
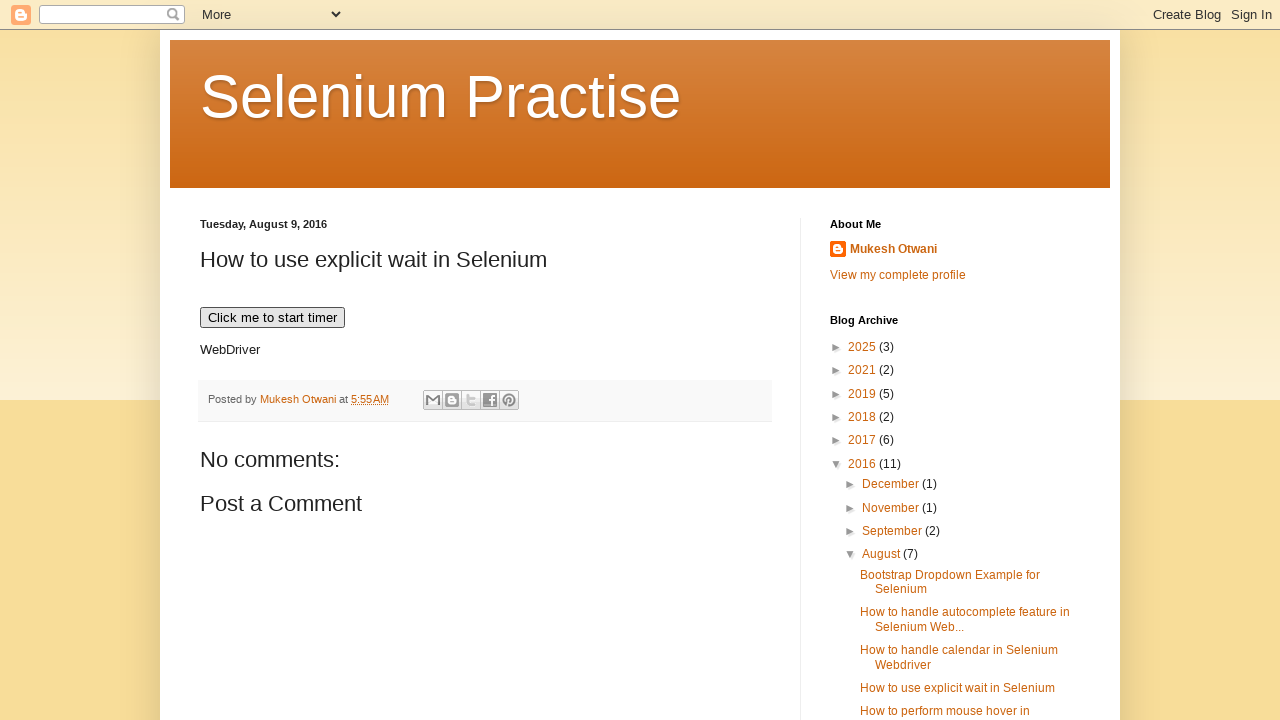

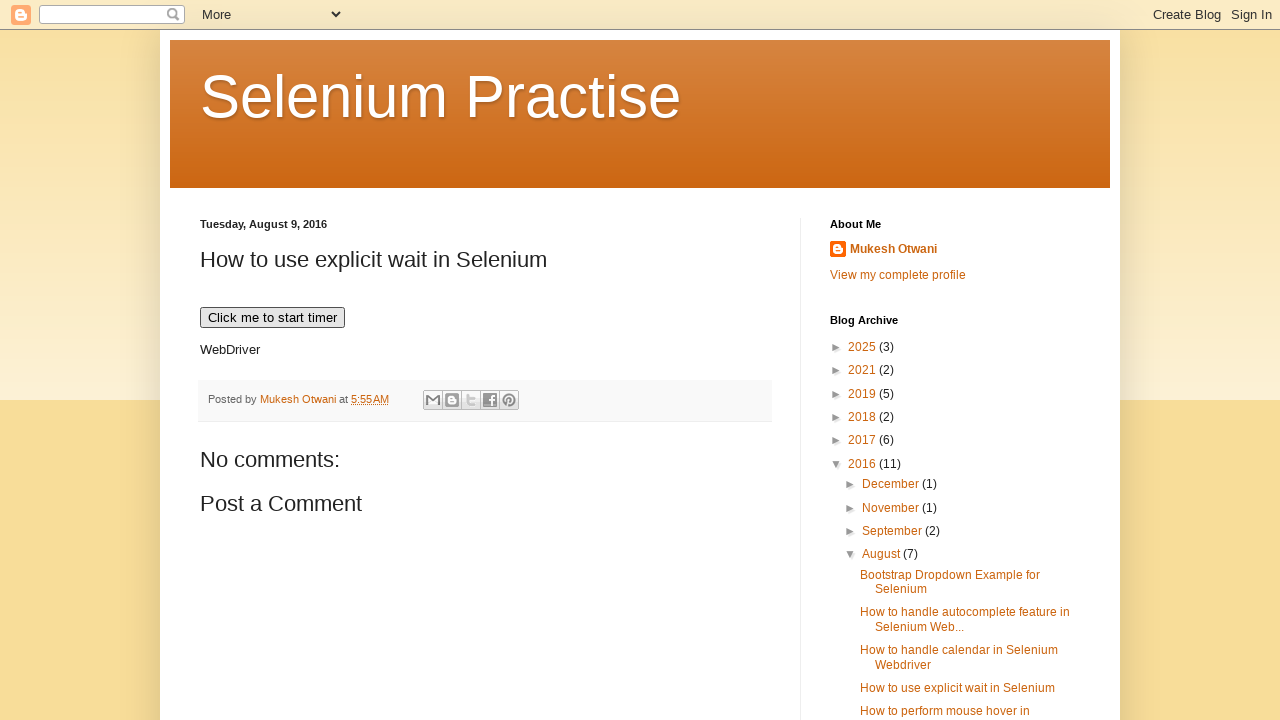